Tests that canceled changes don't persist by editing an employee name and clicking the cancel button

Starting URL: https://devmountain-qa.github.io/employee-manager/1.2_Version/index.html

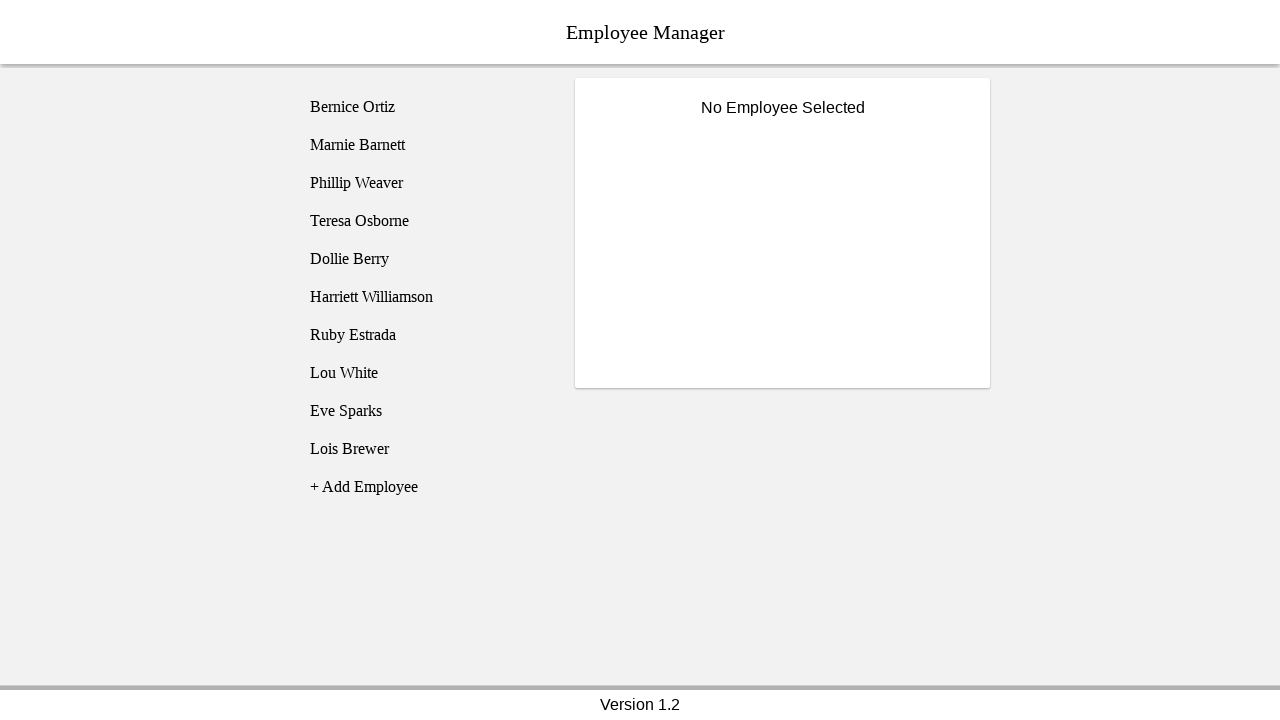

Clicked on Phillip Weaver employee at (425, 183) on [name='employee3']
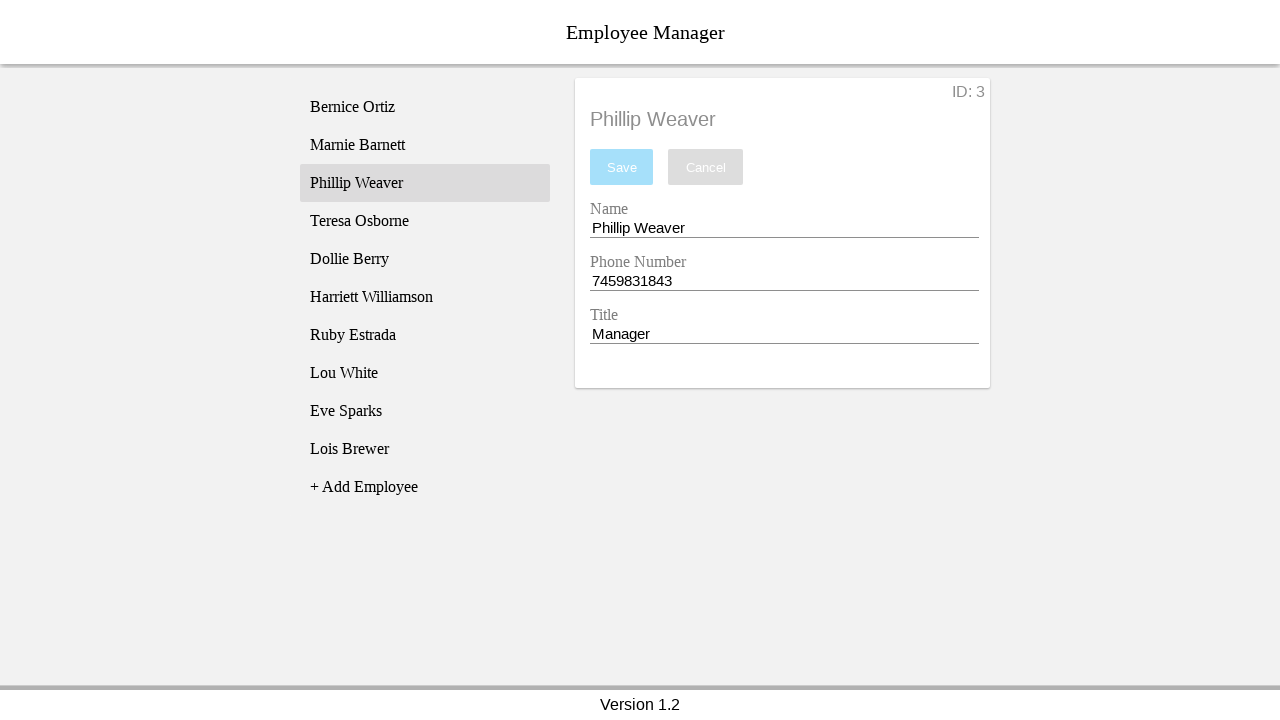

Employee details loaded and visible
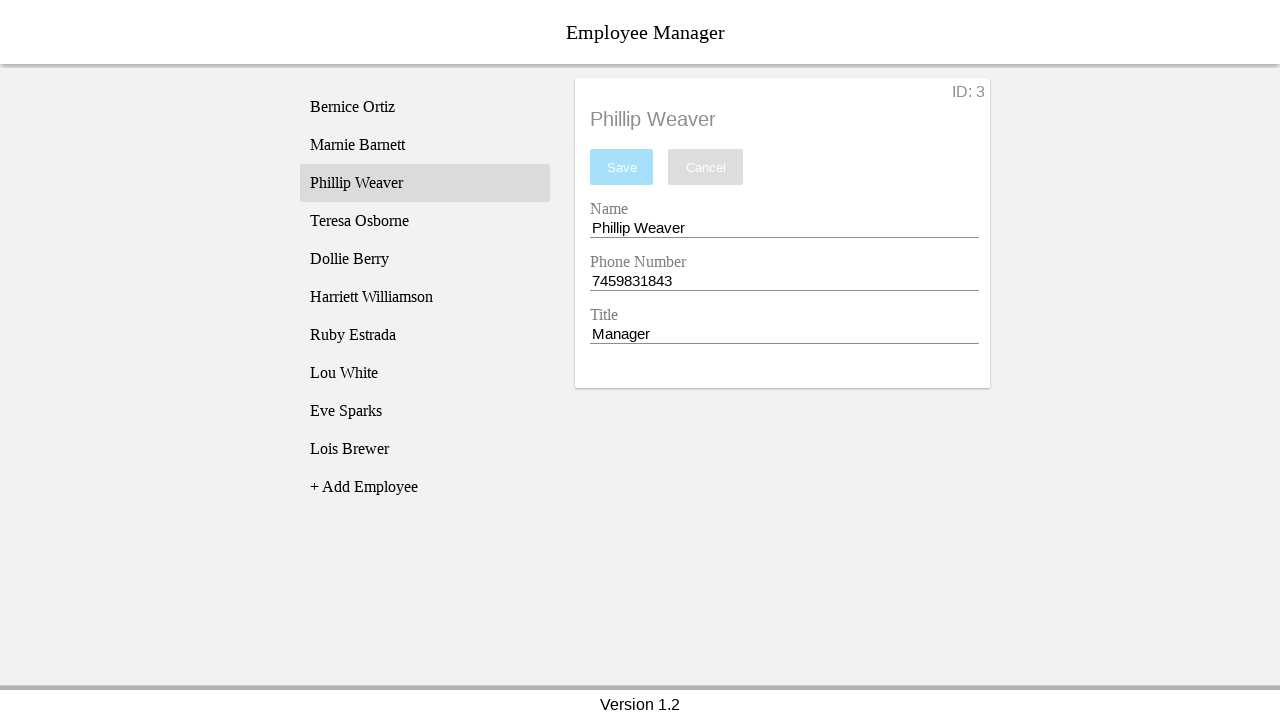

Cleared name input field on [name='nameEntry']
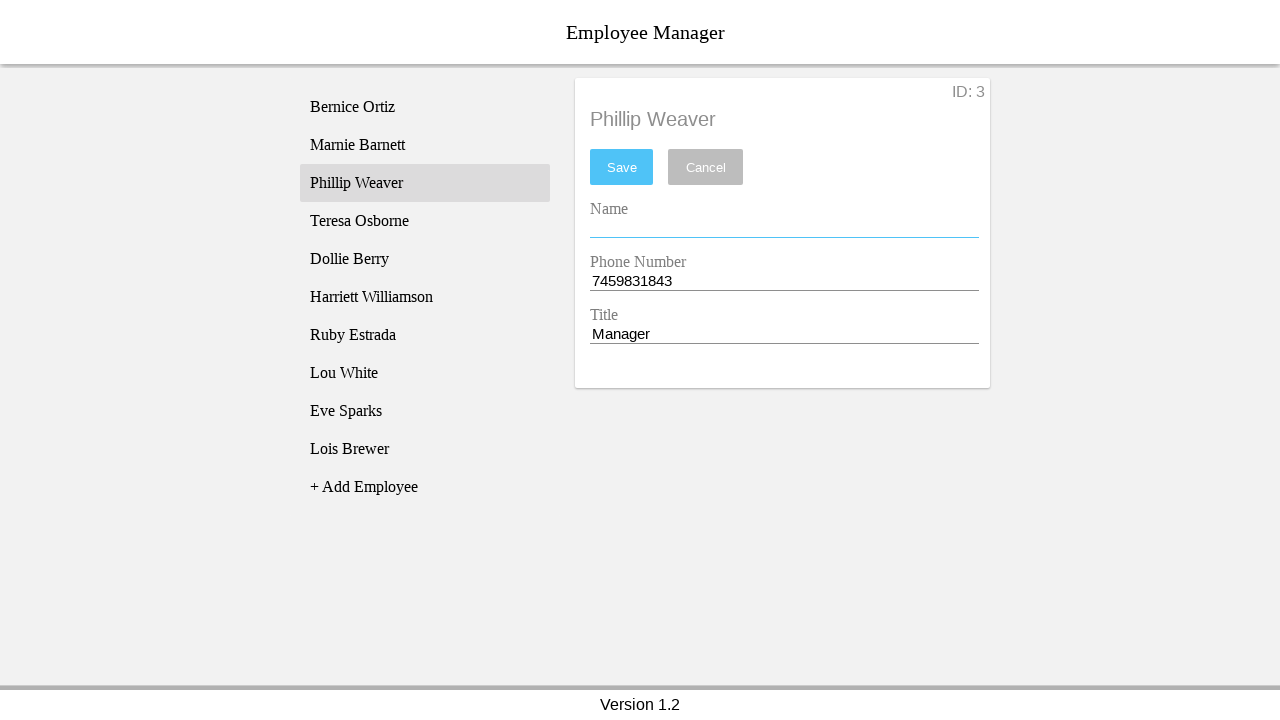

Entered new name 'Test Name' in name field on [name='nameEntry']
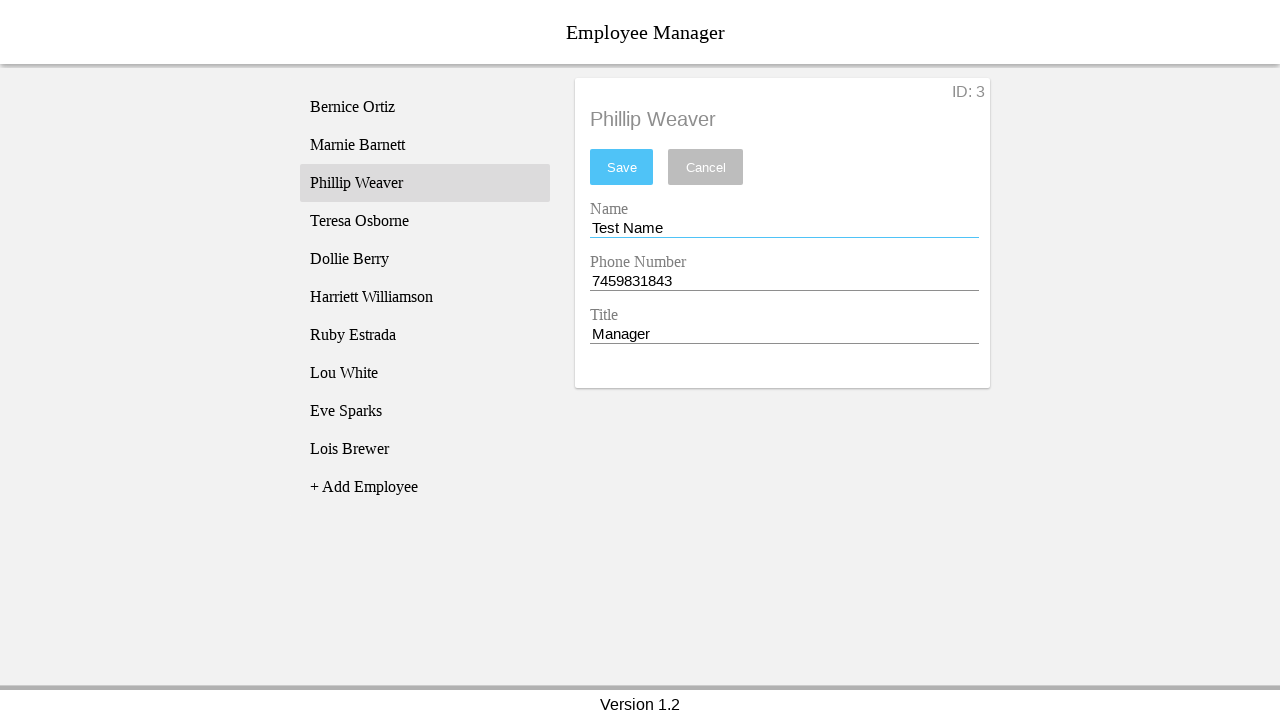

Clicked cancel button to discard changes at (706, 167) on [name='cancel']
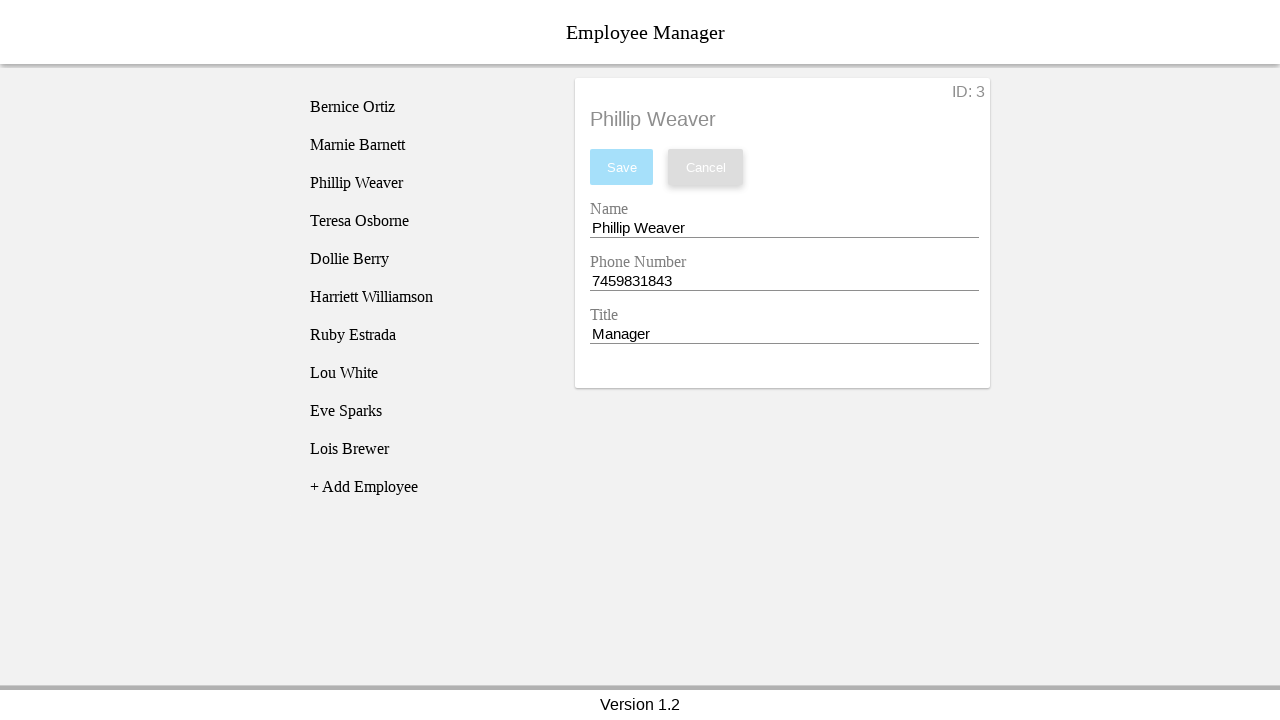

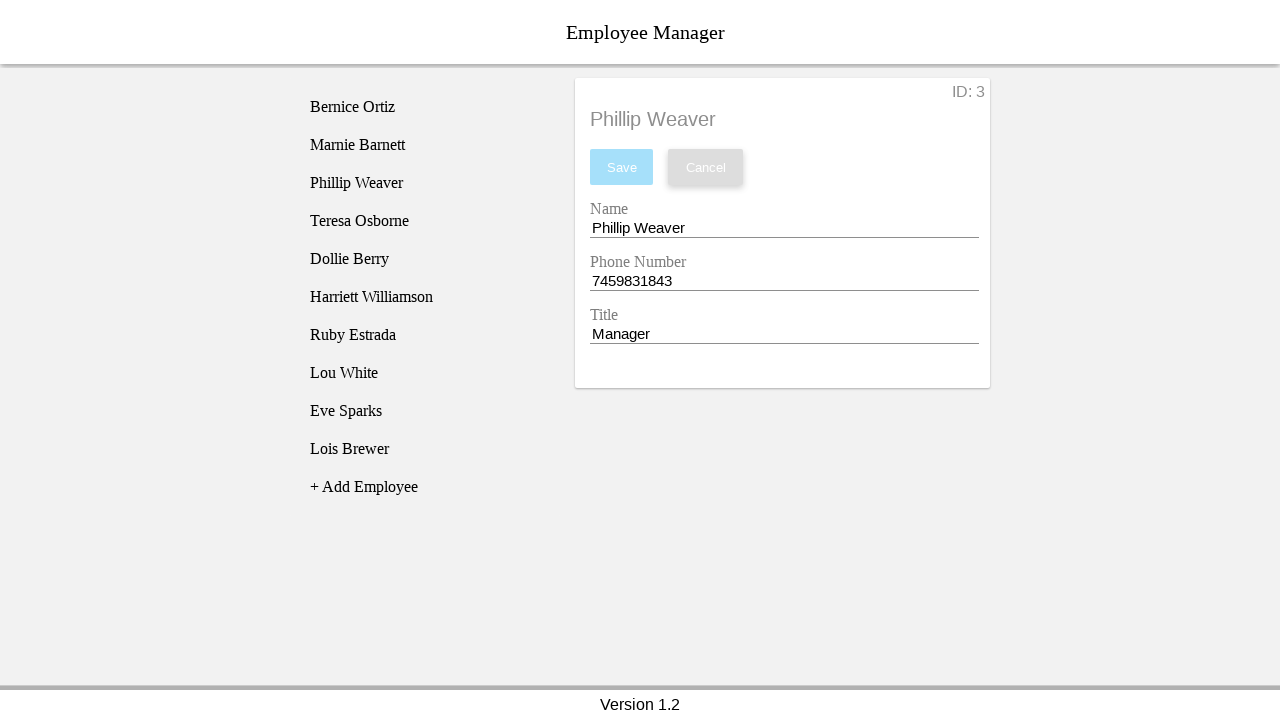